Tests checkbox interaction by checking a checkbox element and verifying that the page displays a confirmation message

Starting URL: https://test.k6.io/browser.php

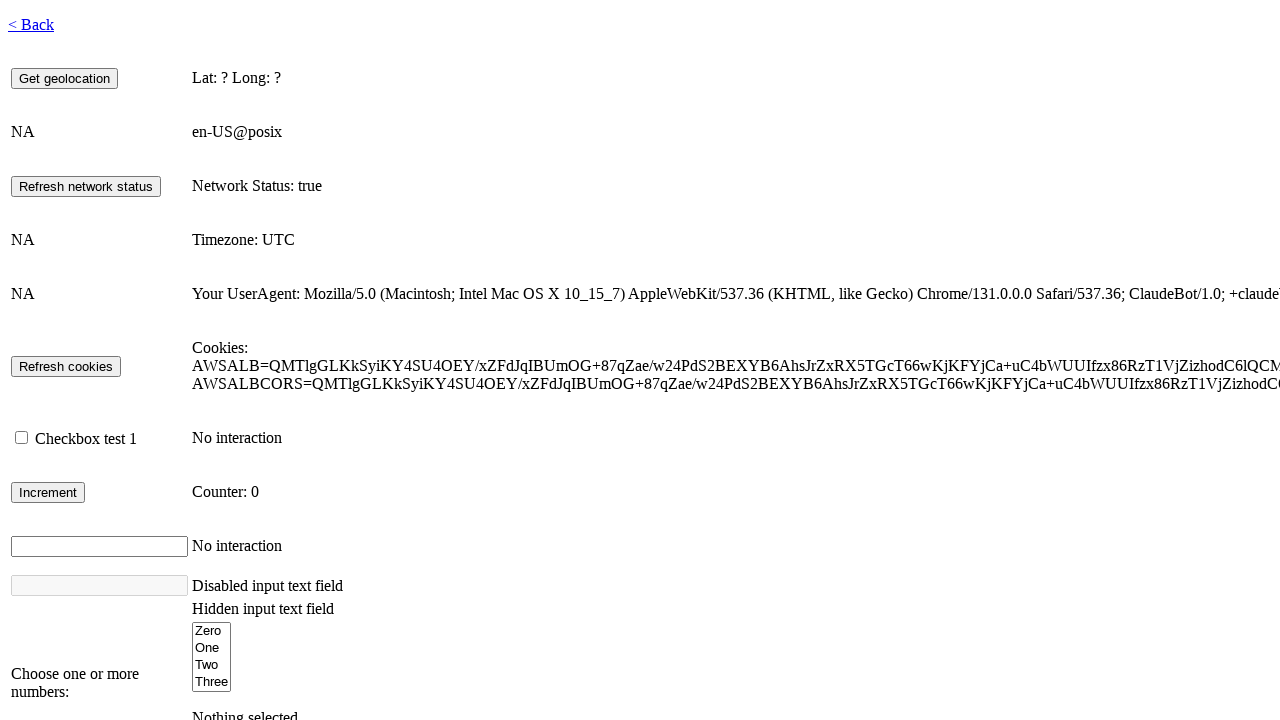

Checked checkbox element #checkbox1 at (22, 438) on #checkbox1
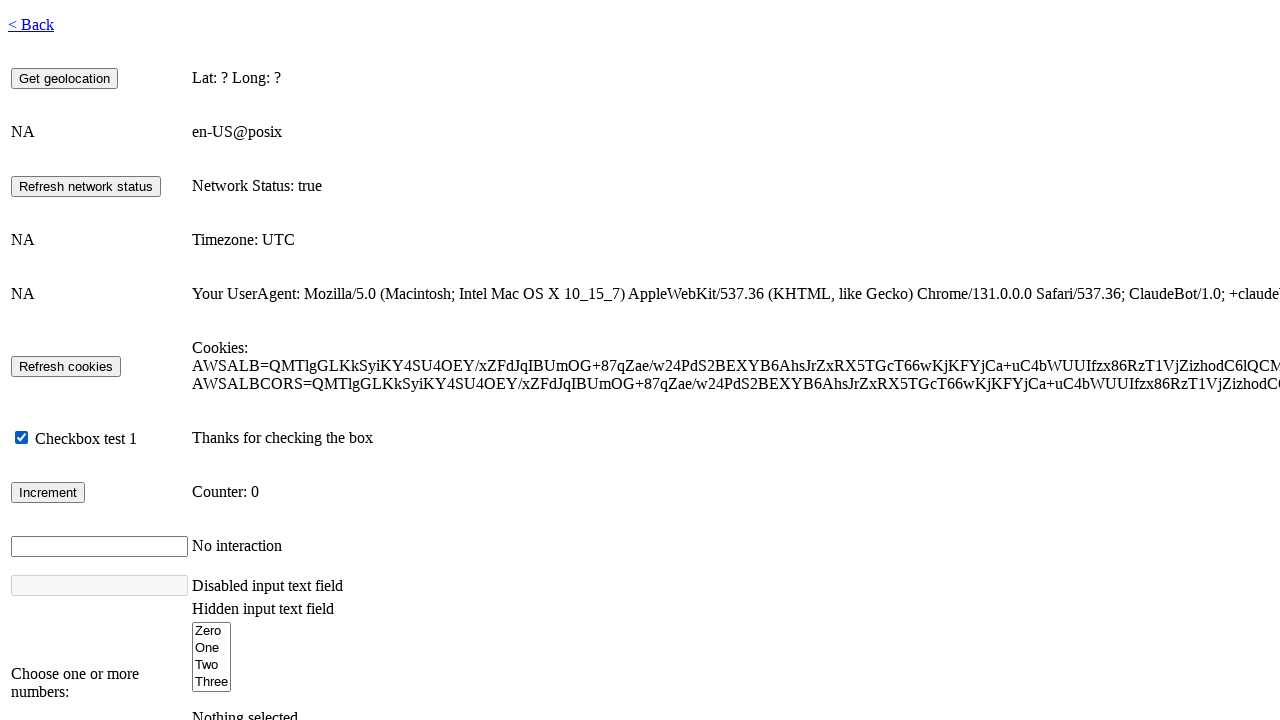

Confirmation message appeared in #checkbox-info-display
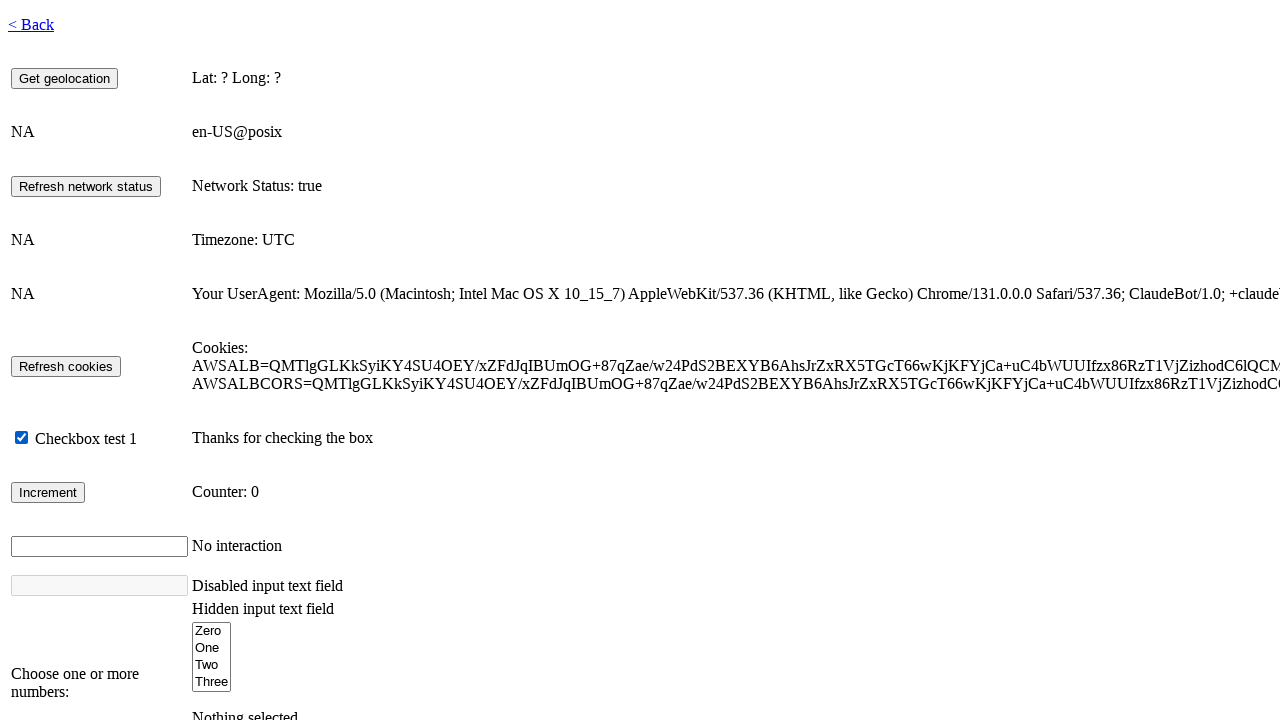

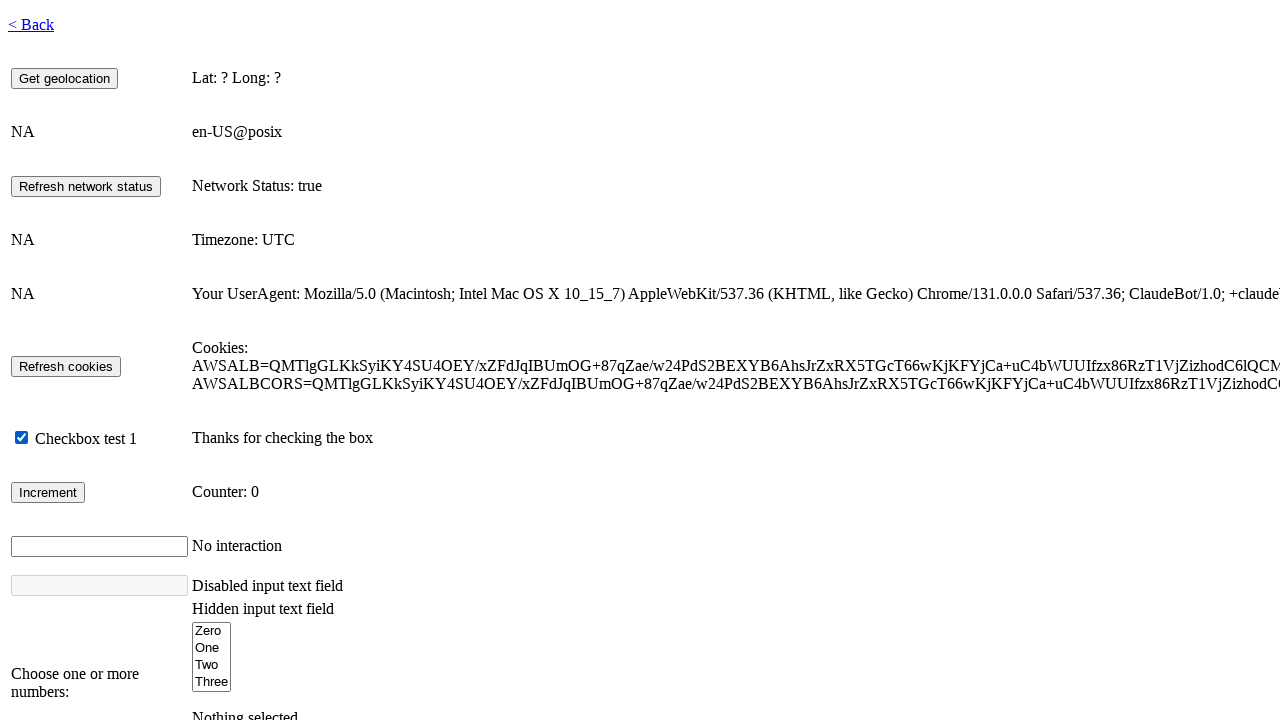